Tests that pressing Escape cancels editing and restores original text.

Starting URL: https://demo.playwright.dev/todomvc

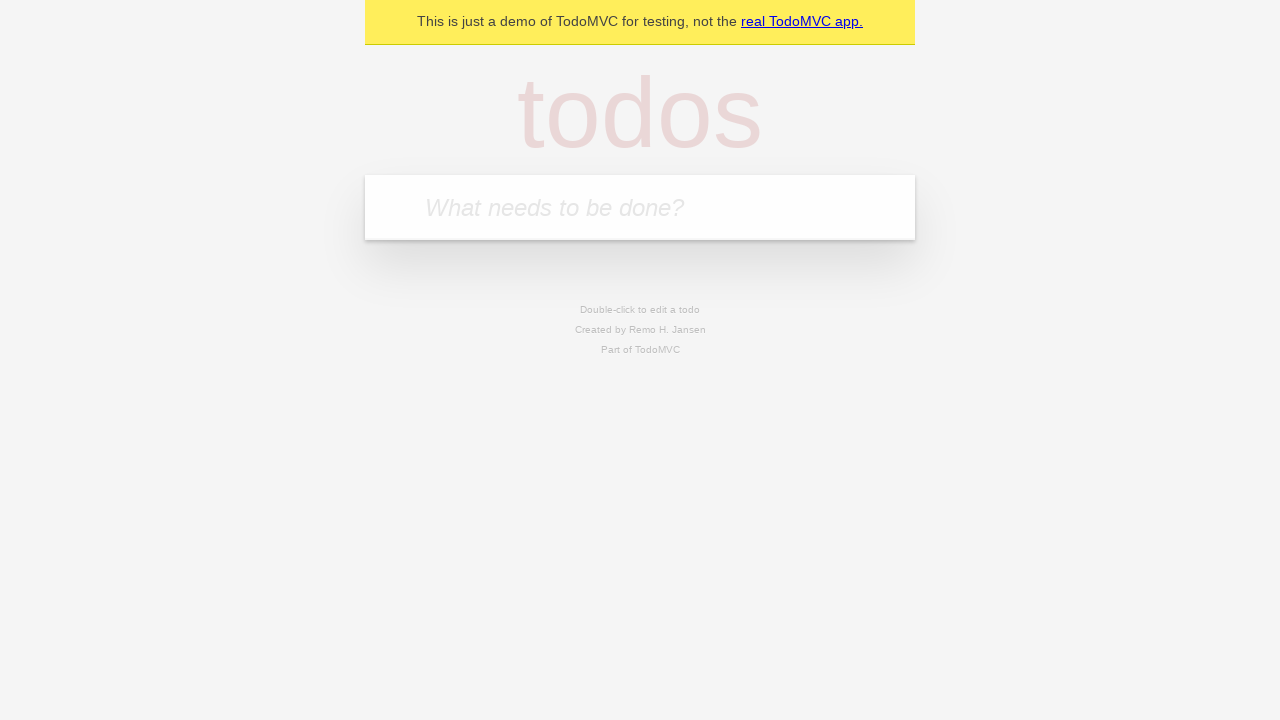

Filled new todo field with 'buy some cheese' on internal:attr=[placeholder="What needs to be done?"i]
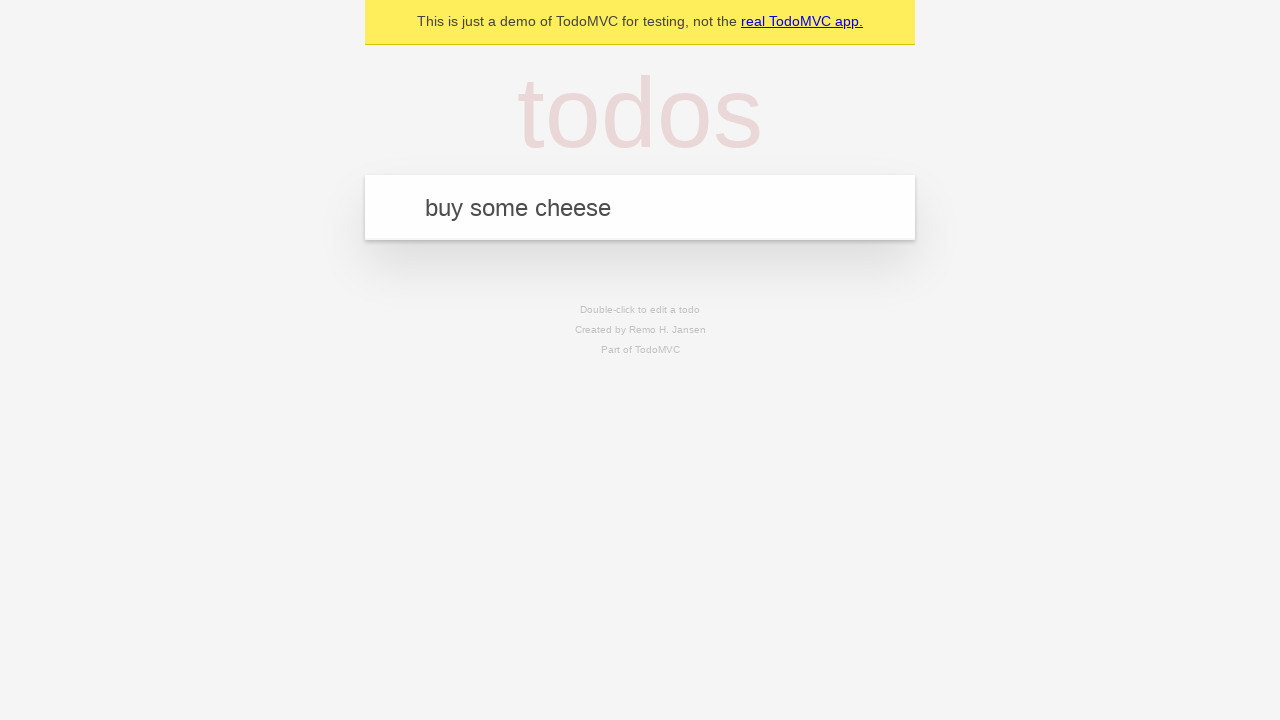

Pressed Enter to create todo 'buy some cheese' on internal:attr=[placeholder="What needs to be done?"i]
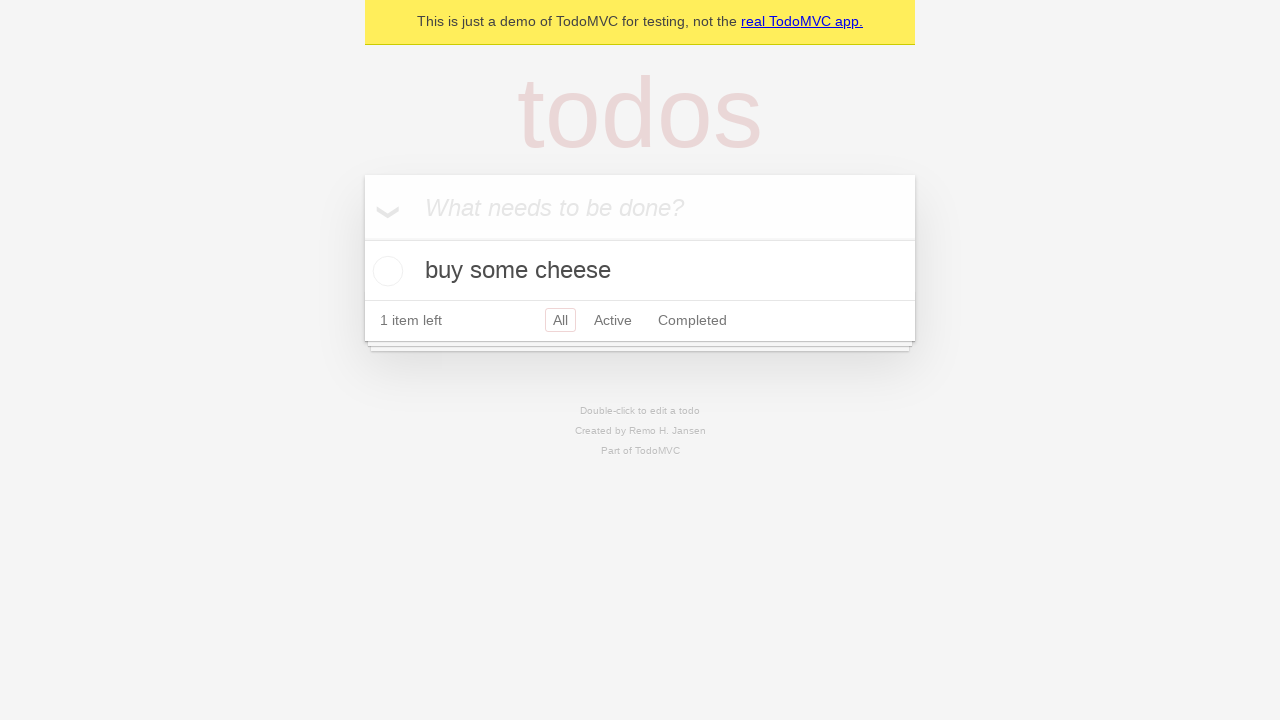

Filled new todo field with 'feed the cat' on internal:attr=[placeholder="What needs to be done?"i]
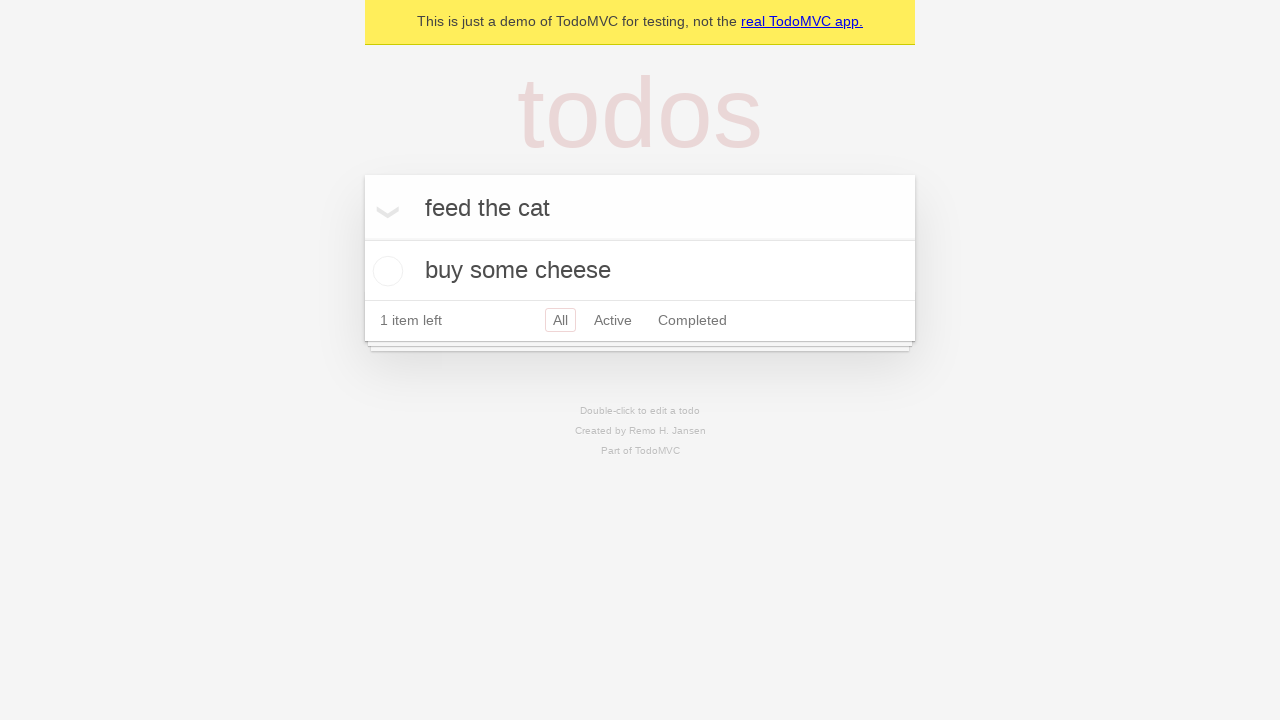

Pressed Enter to create todo 'feed the cat' on internal:attr=[placeholder="What needs to be done?"i]
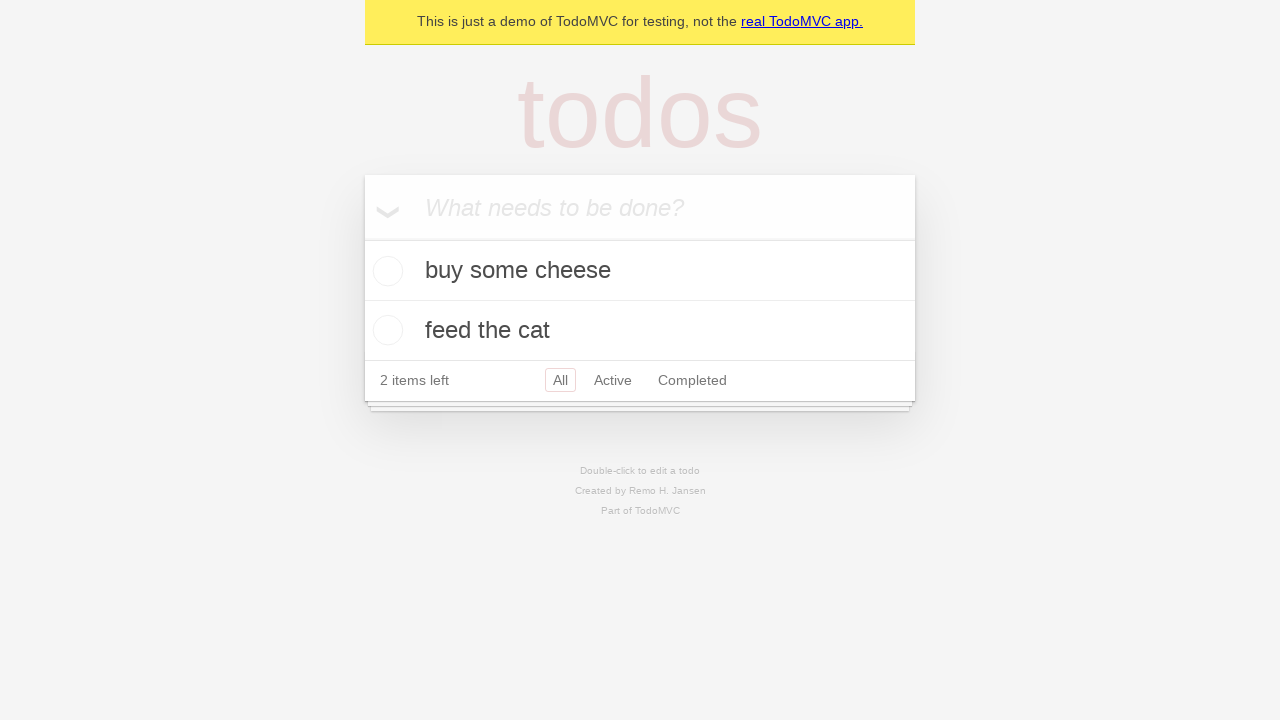

Filled new todo field with 'book a doctors appointment' on internal:attr=[placeholder="What needs to be done?"i]
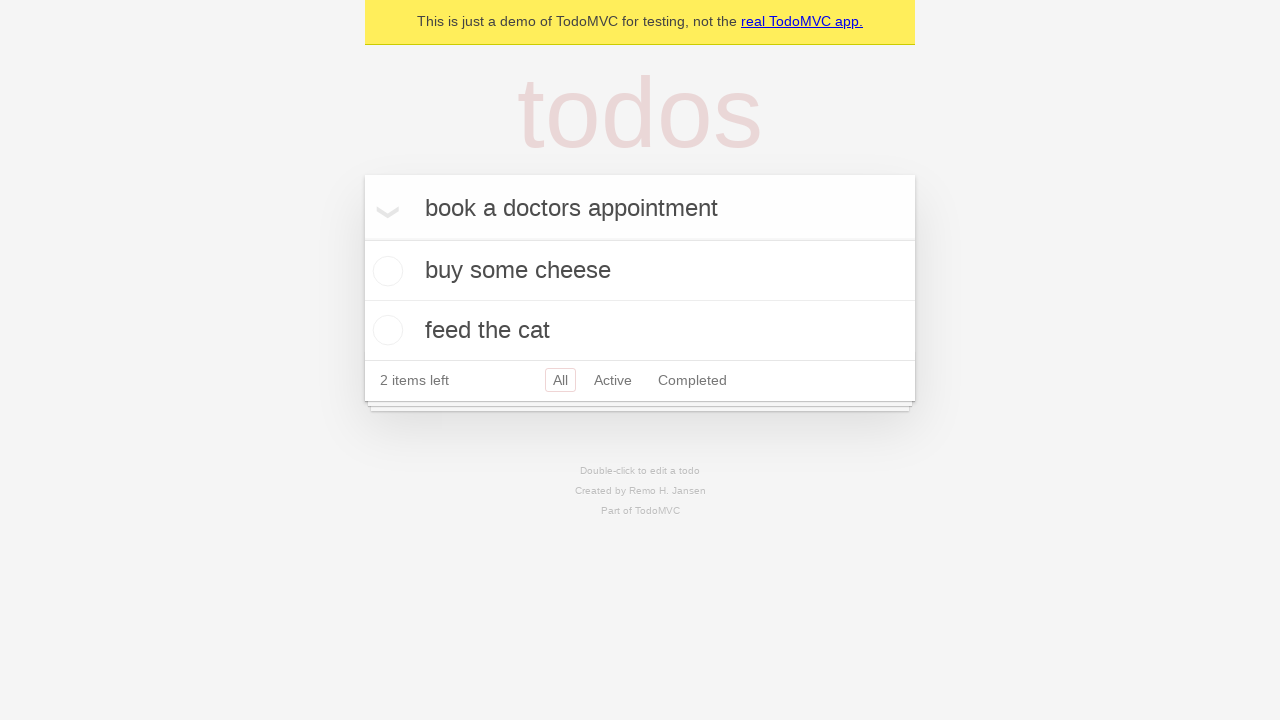

Pressed Enter to create todo 'book a doctors appointment' on internal:attr=[placeholder="What needs to be done?"i]
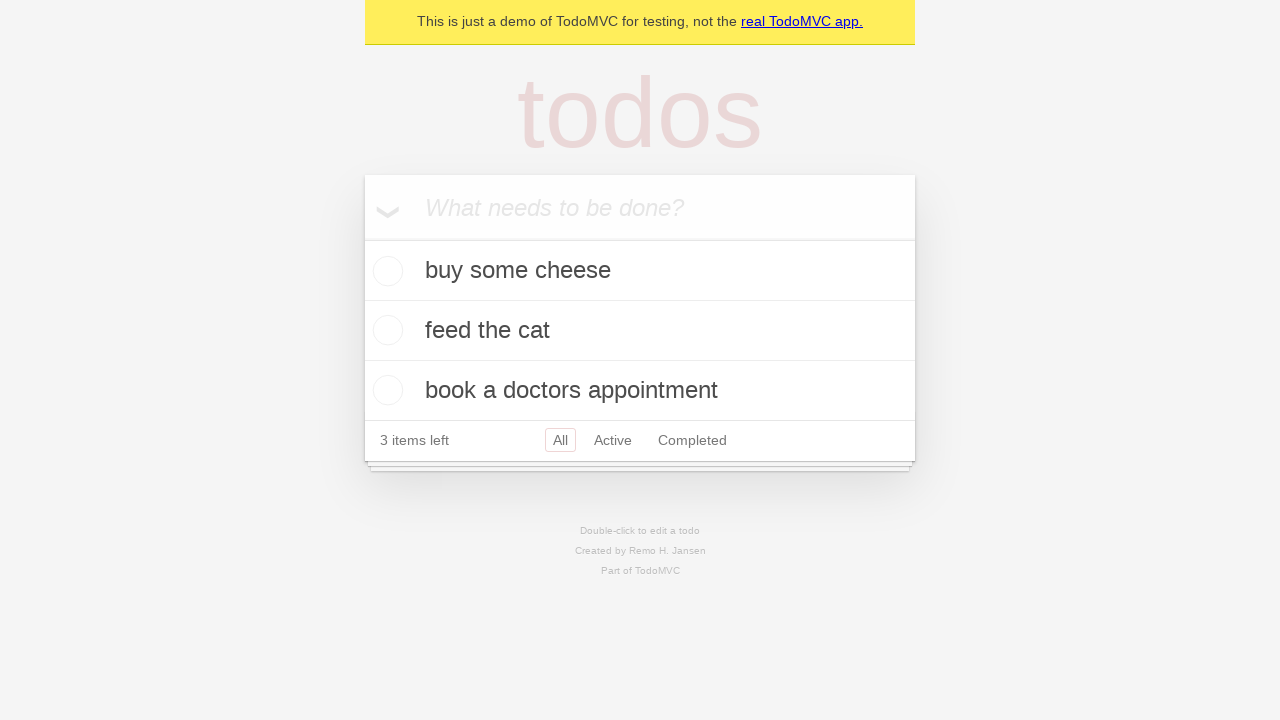

Waited for all 3 todos to be created
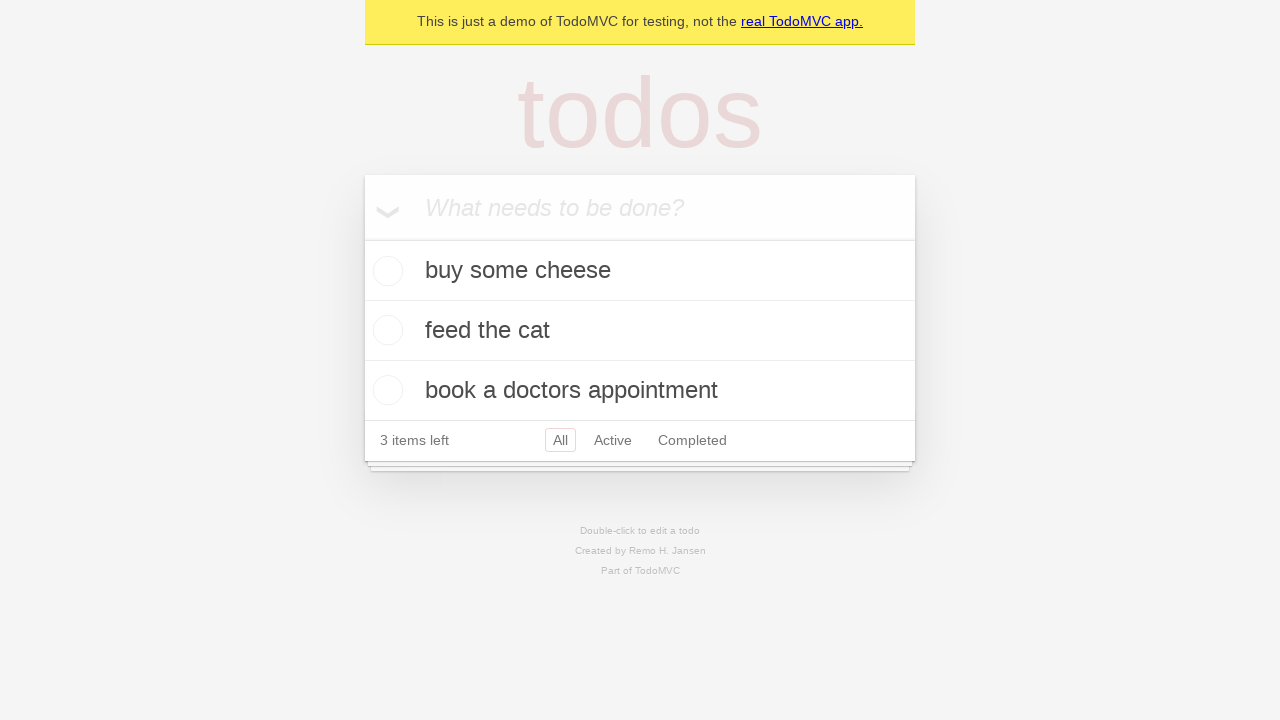

Double-clicked second todo item to enter edit mode at (640, 331) on internal:testid=[data-testid="todo-item"s] >> nth=1
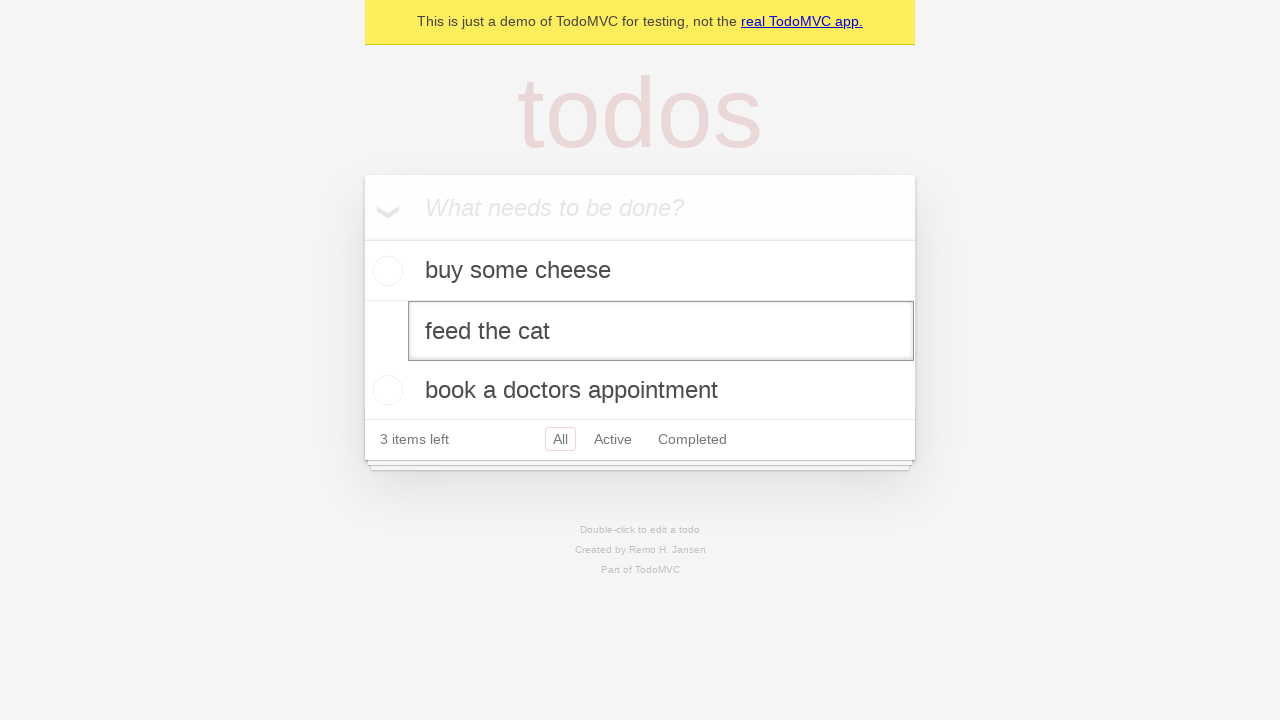

Filled edit field with 'buy some sausages' on internal:testid=[data-testid="todo-item"s] >> nth=1 >> internal:role=textbox[nam
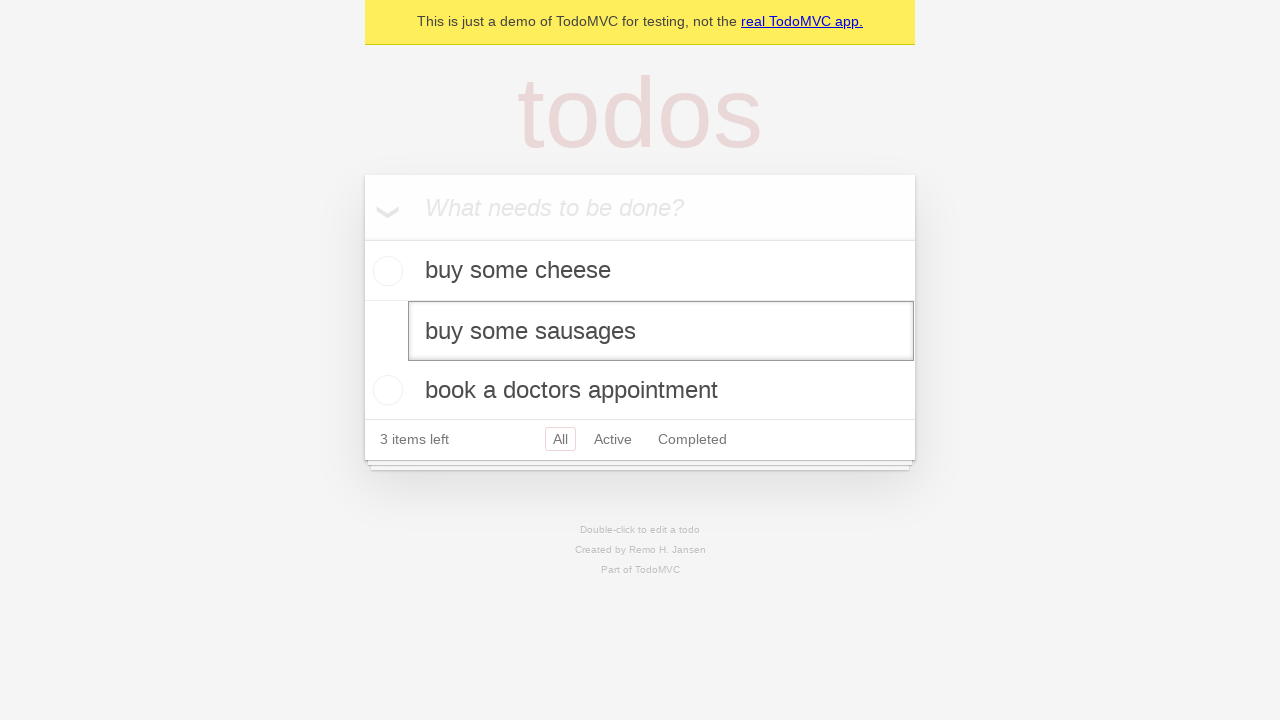

Pressed Escape to cancel edit and restore original text on internal:testid=[data-testid="todo-item"s] >> nth=1 >> internal:role=textbox[nam
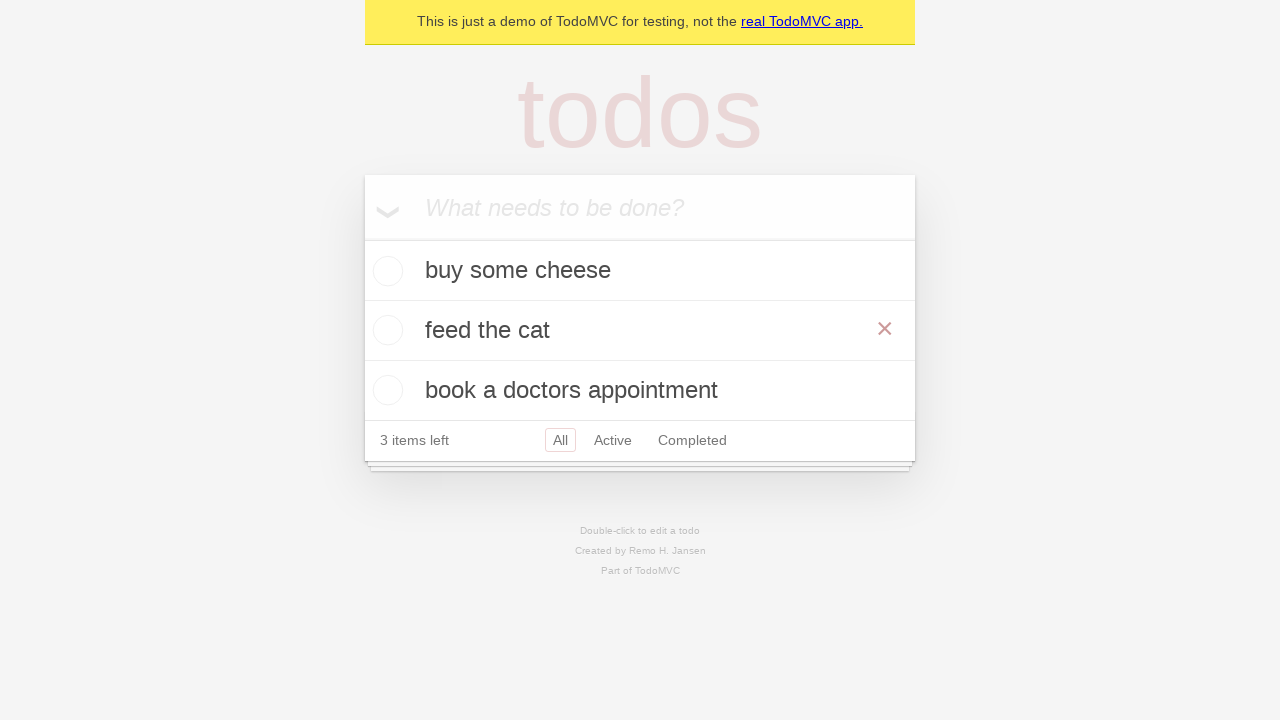

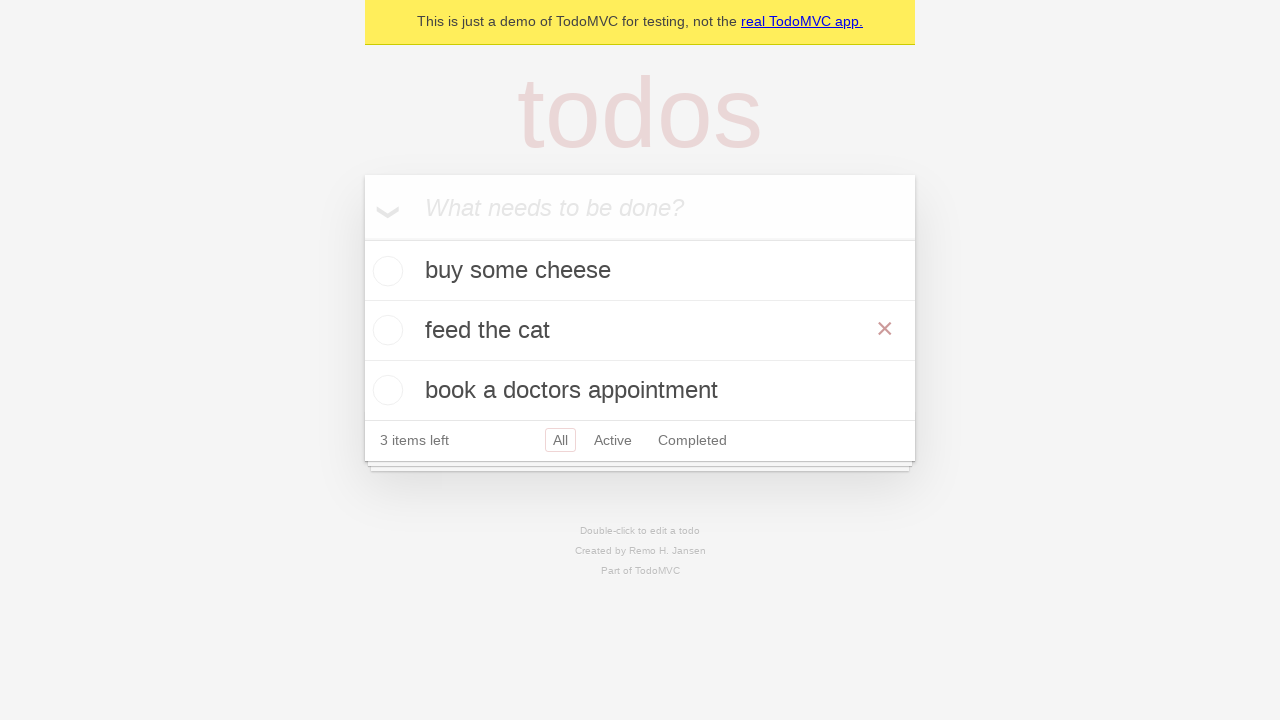